Tests the e-commerce checkout flow by navigating through shop, selecting a book, adding it to cart with a coupon code, and proceeding to checkout

Starting URL: https://practice.automationtesting.in/test-cases/

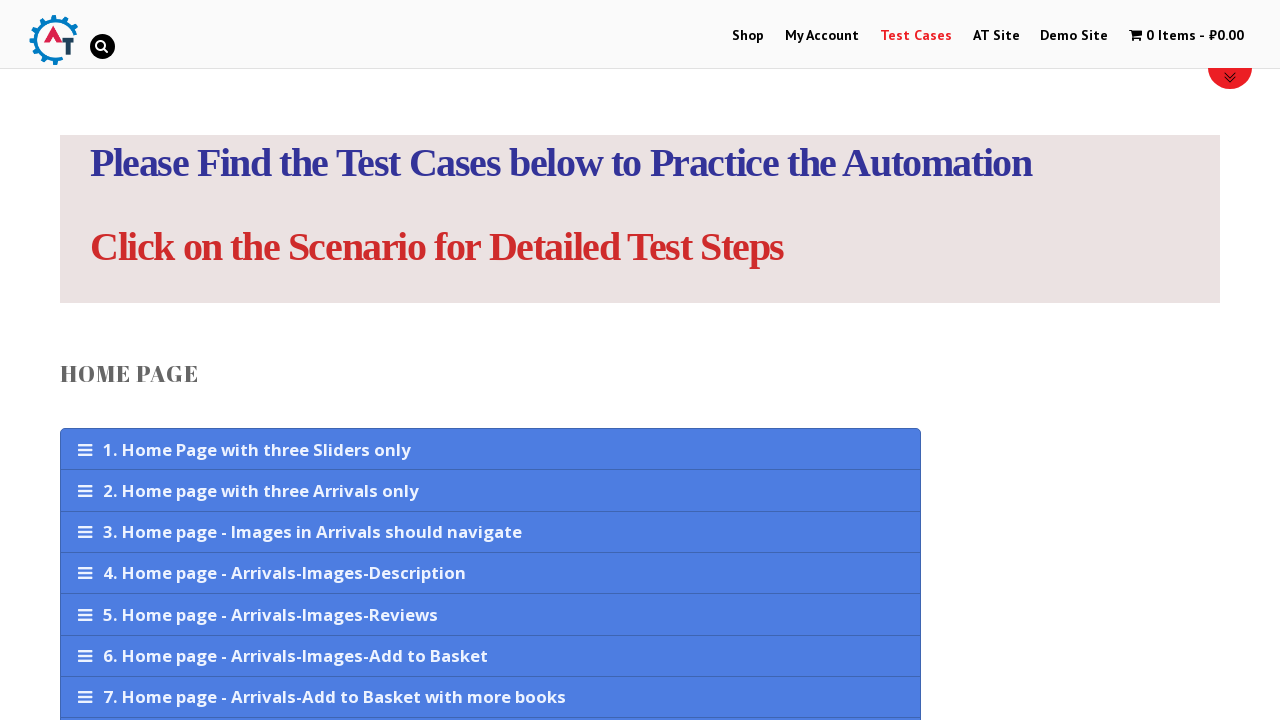

Clicked on Shop menu item at (748, 36) on xpath=//li[@id='menu-item-40']
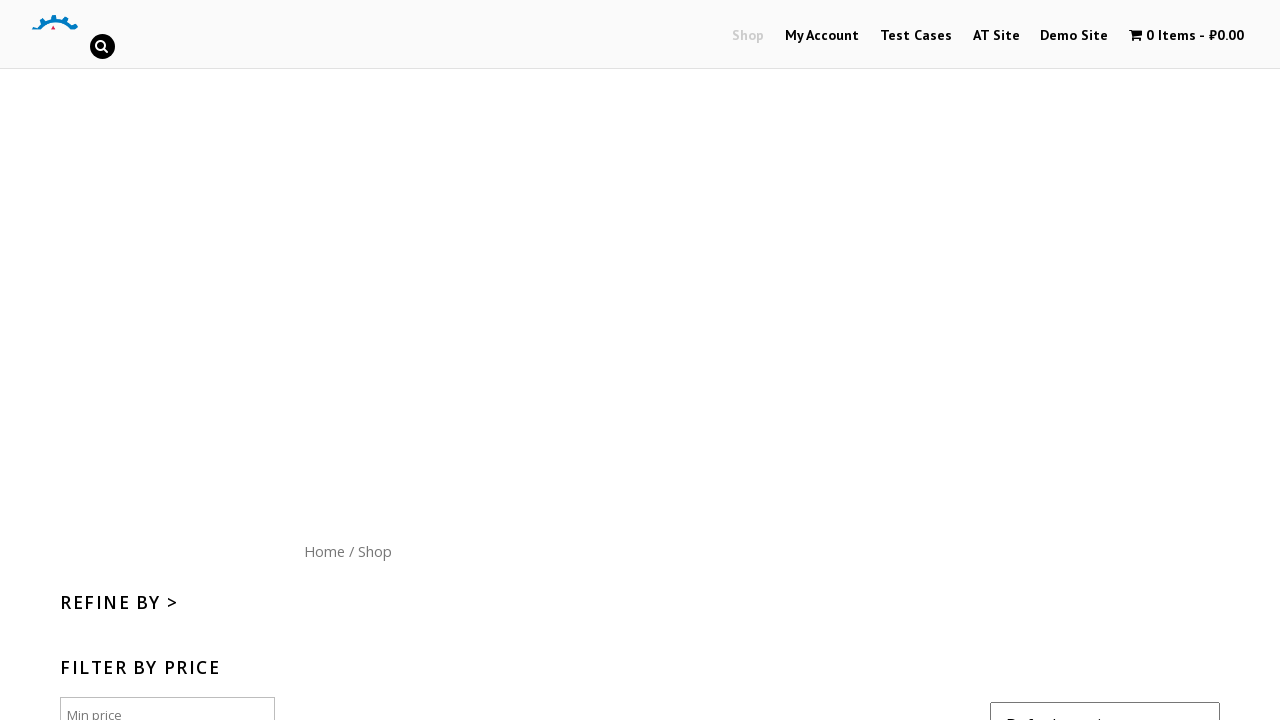

Clicked on Home link at (324, 551) on xpath=//a[text()='Home']
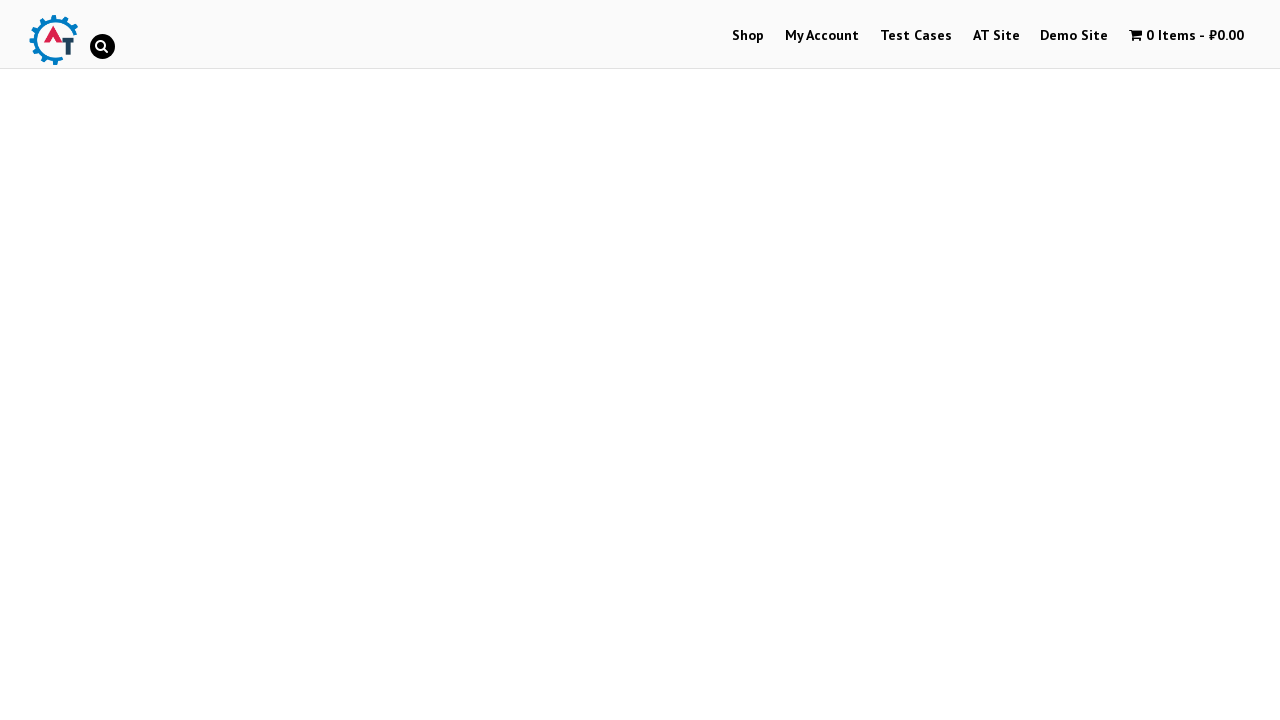

Clicked on Selenium Ruby book at (241, 361) on xpath=//h3[text()='Selenium Ruby']
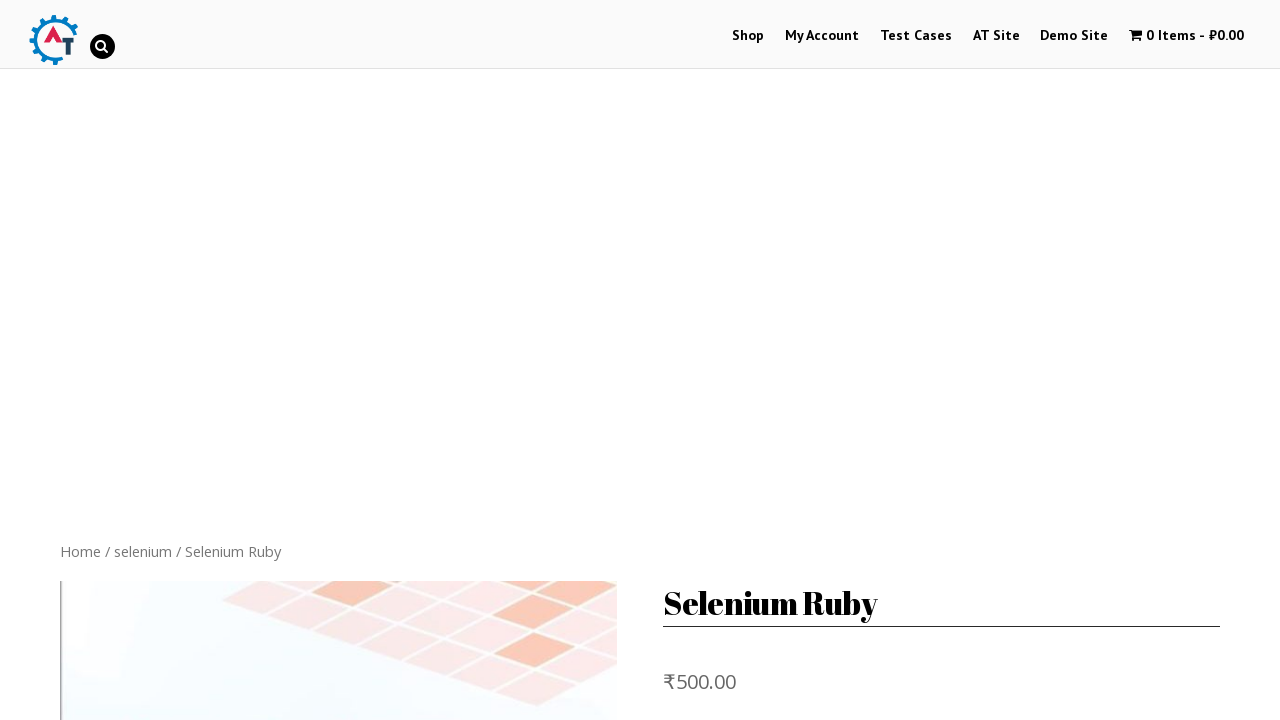

Added Selenium Ruby book to cart at (812, 360) on xpath=//button[@class='single_add_to_cart_button button alt']
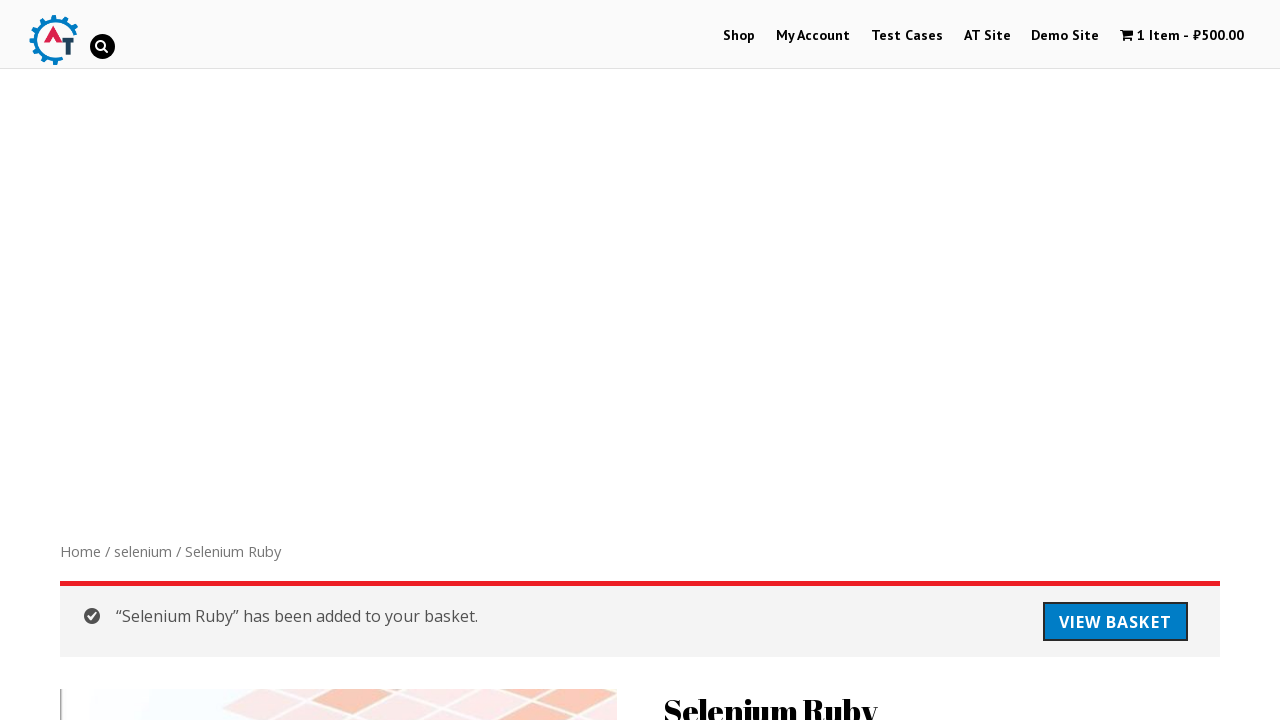

Clicked to view shopping cart at (1182, 36) on xpath=//a[@title='View your shopping cart']
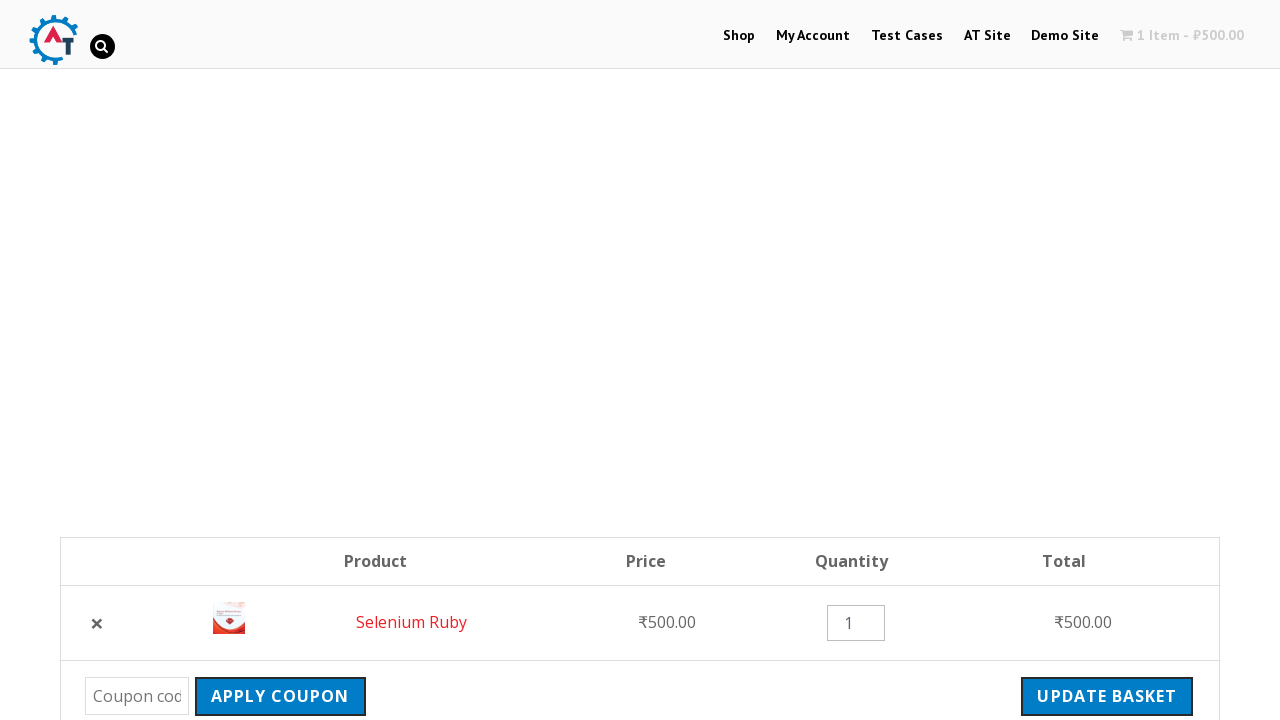

Entered coupon code 'krishnasakinala' on //input[@id='coupon_code']
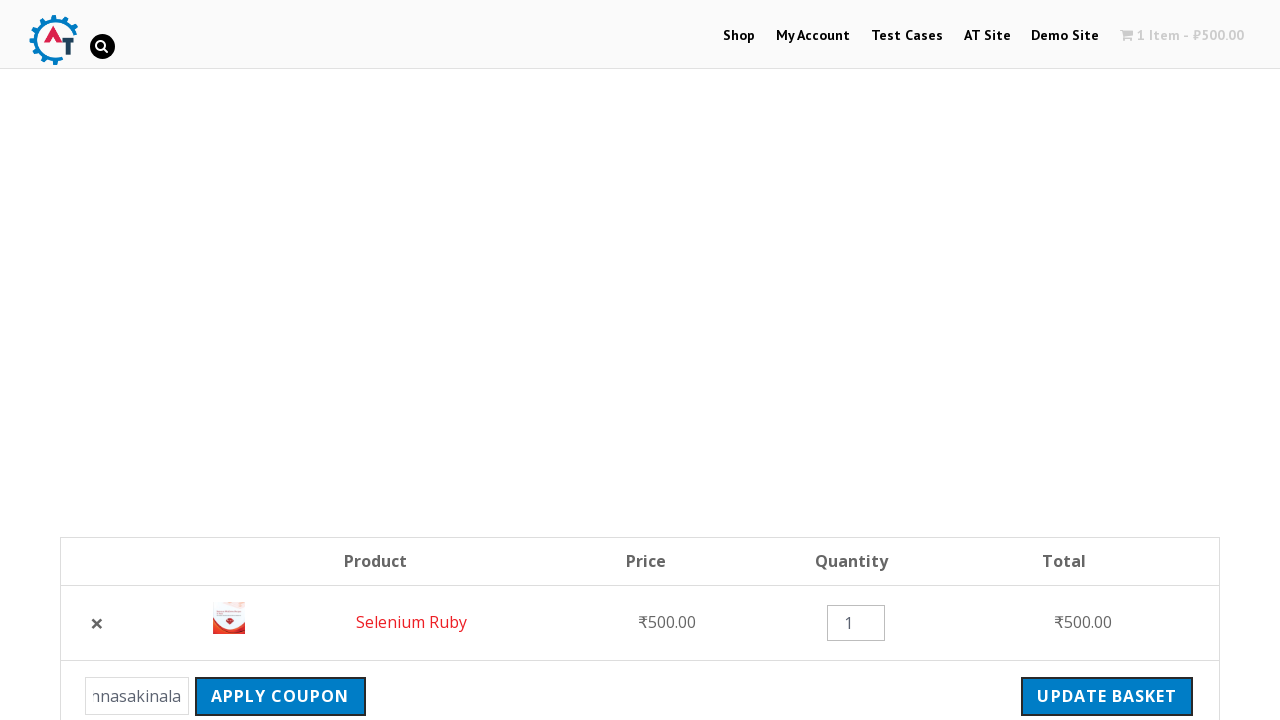

Clicked to apply coupon code at (280, 696) on (//input[@class='button'])[1]
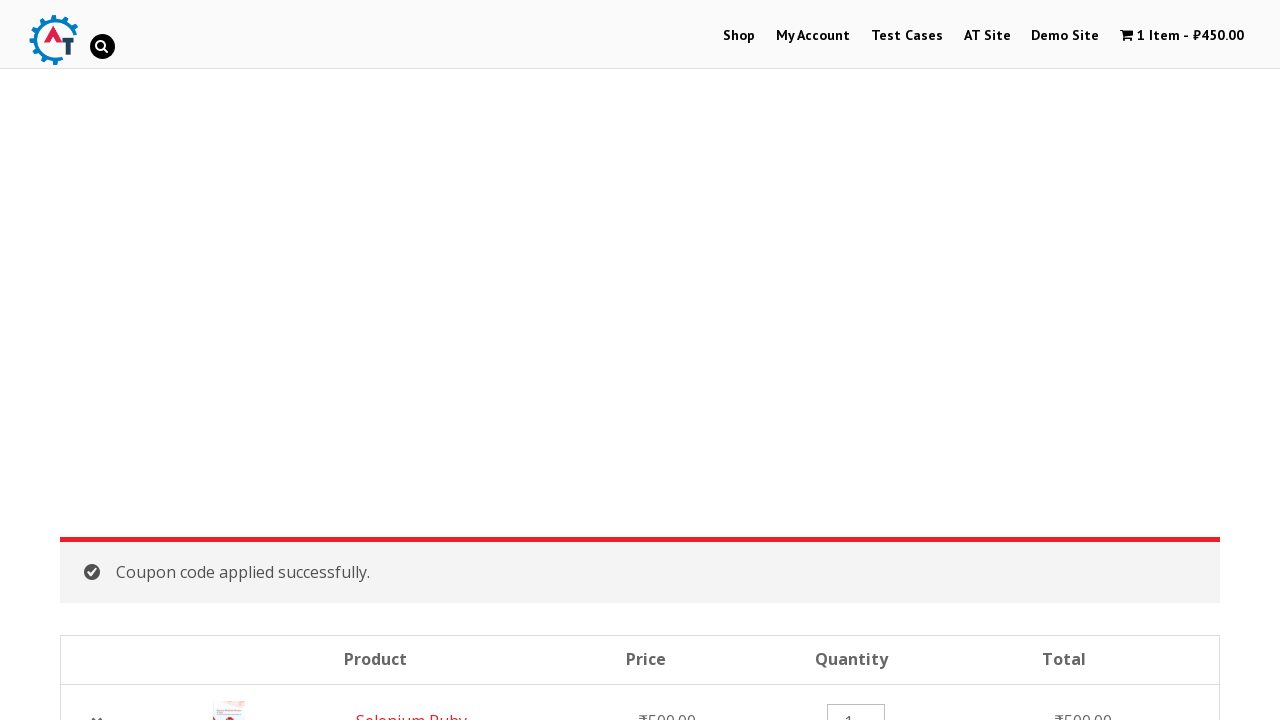

Clicked to proceed to checkout at (1098, 361) on xpath=//a[@class='checkout-button button alt wc-forward']
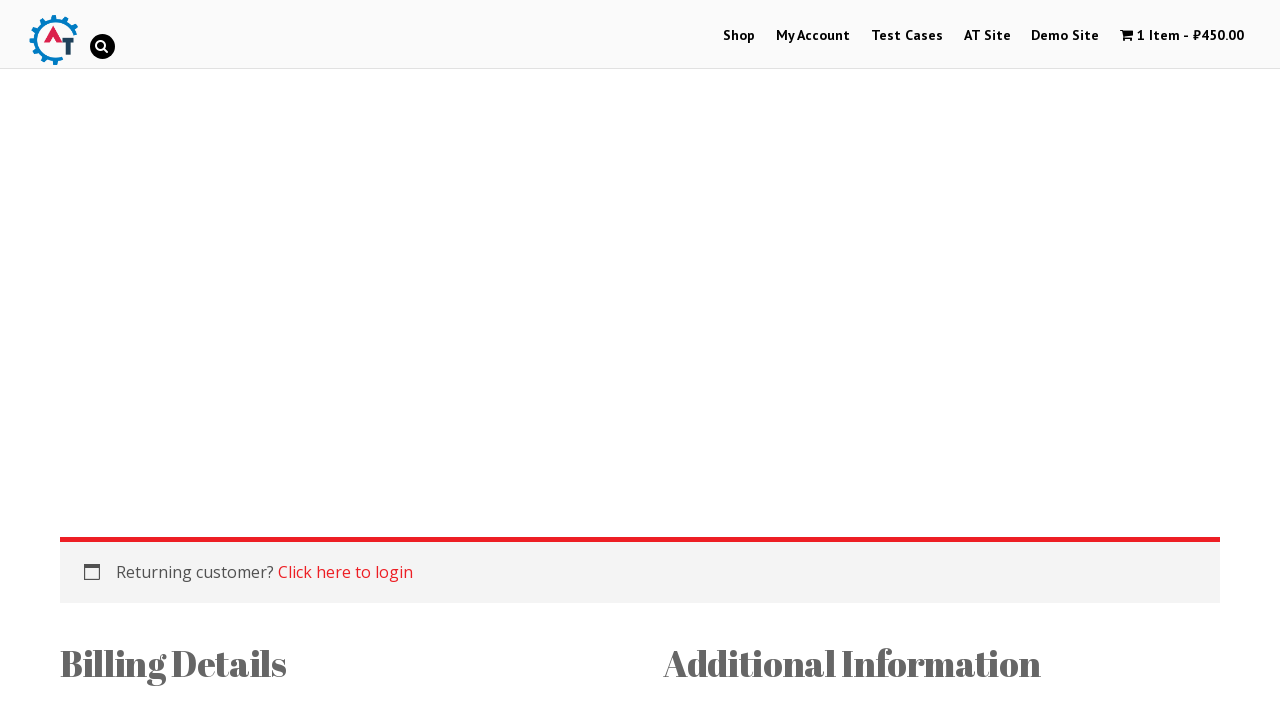

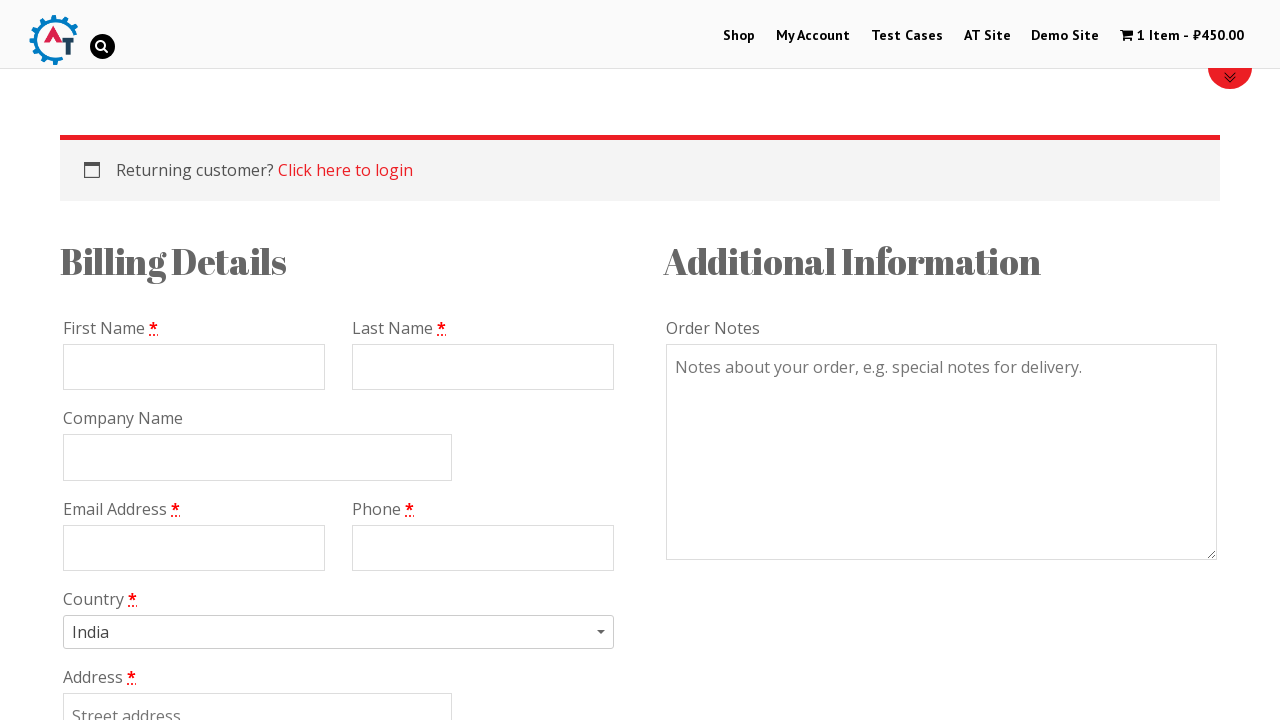